Tests handling of nested frames/iframes by switching between multiple frames, entering text in input fields within different frames, and extracting text from an inner iframe.

Starting URL: https://ui.vision/demo/webtest/frames/

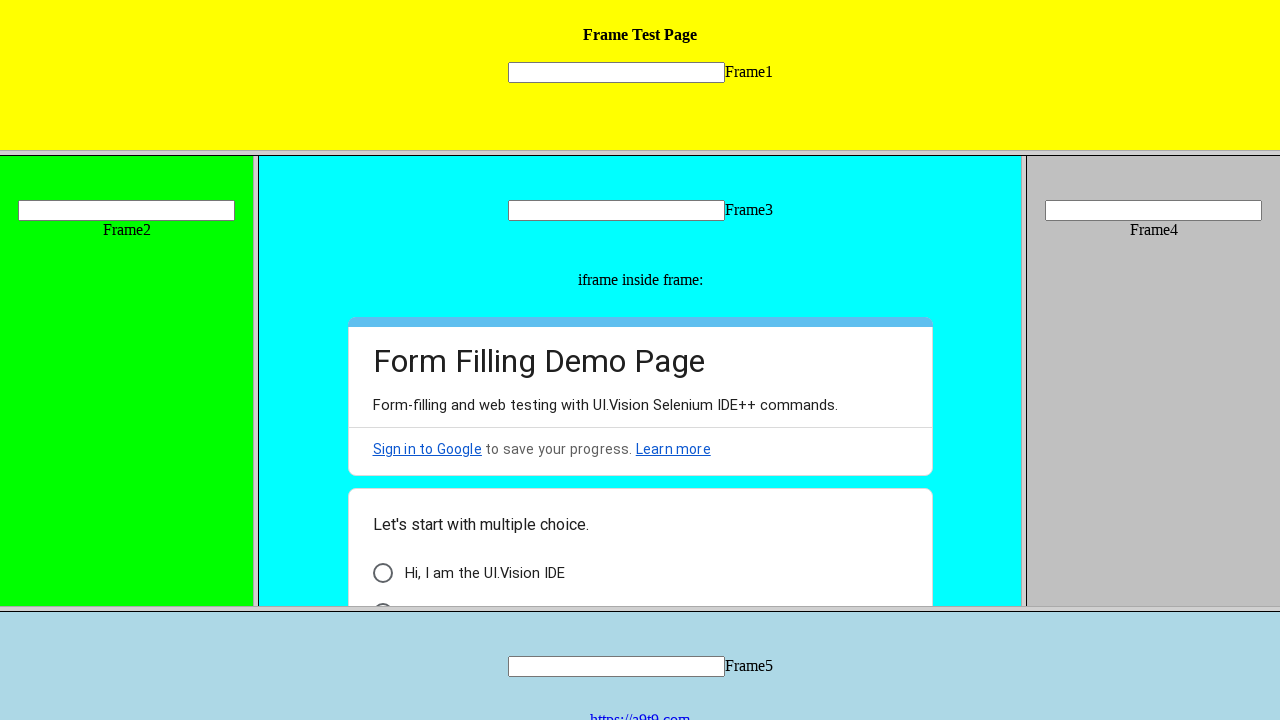

Located Frame 3 using frame locator
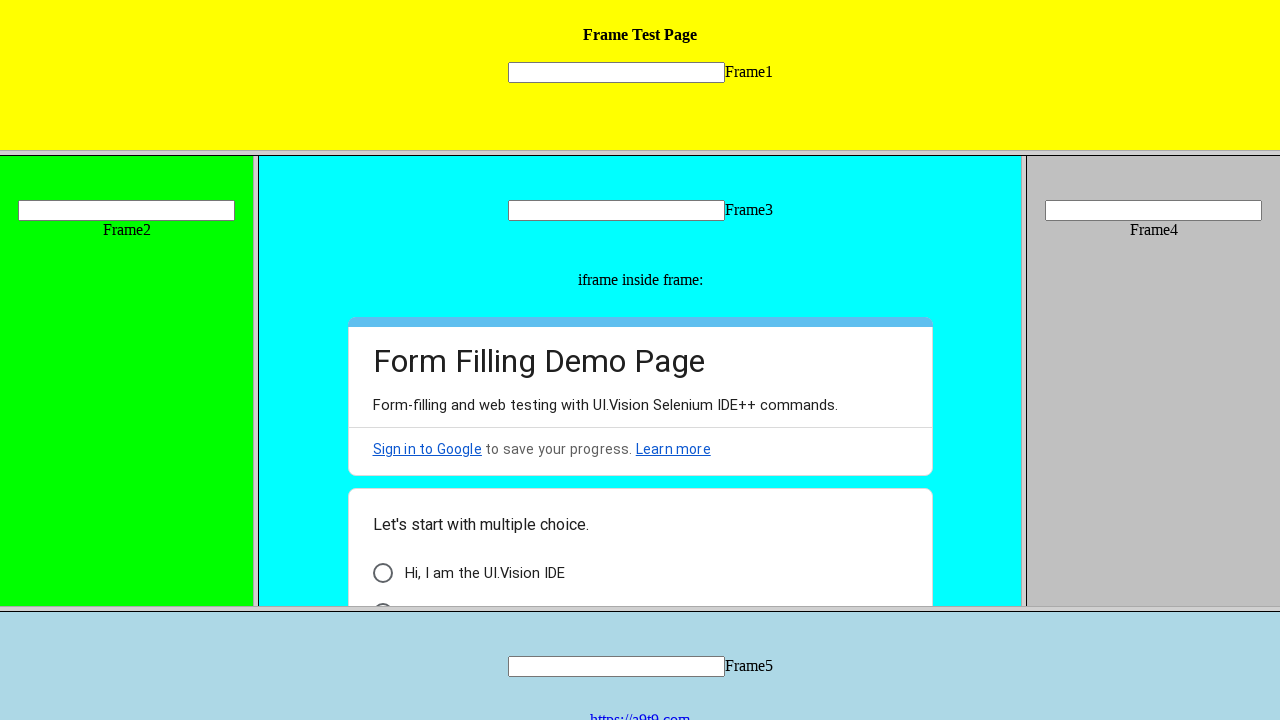

Filled text input in Frame 3 with 'Frame Three' on frame[src='frame_3.html'] >> internal:control=enter-frame >> input[name='mytext3
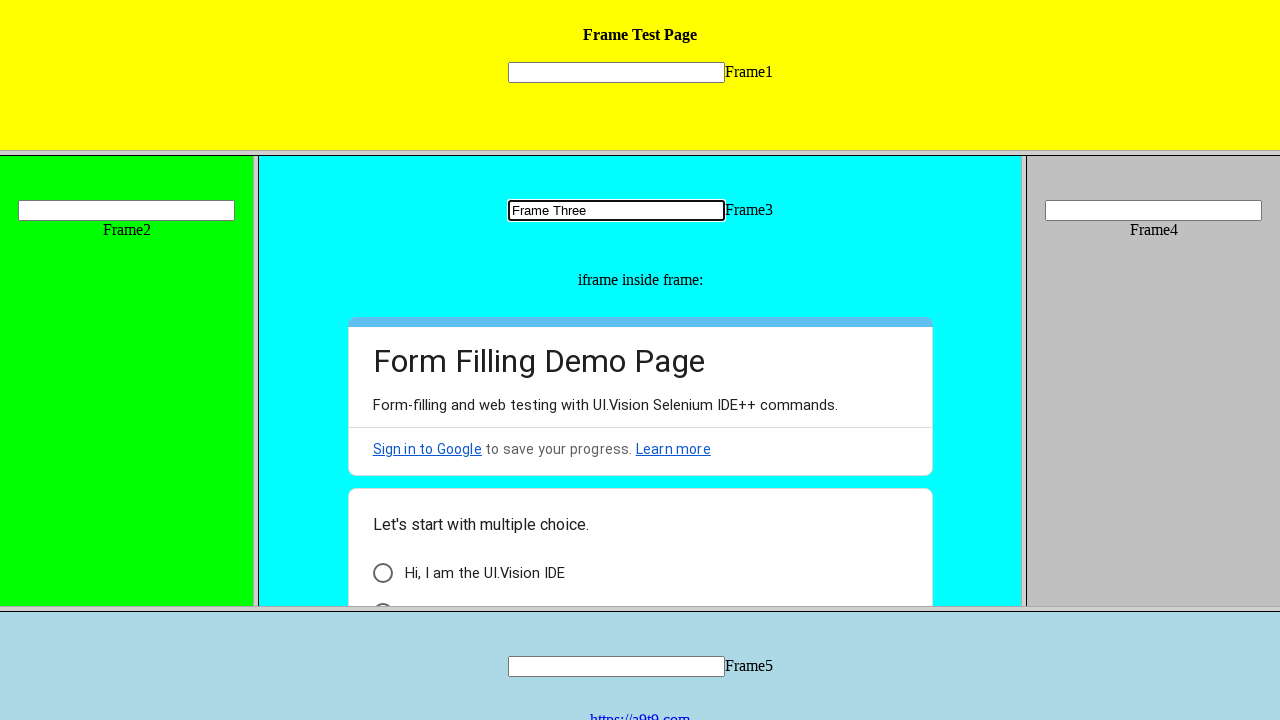

Located nested iframe inside Frame 3
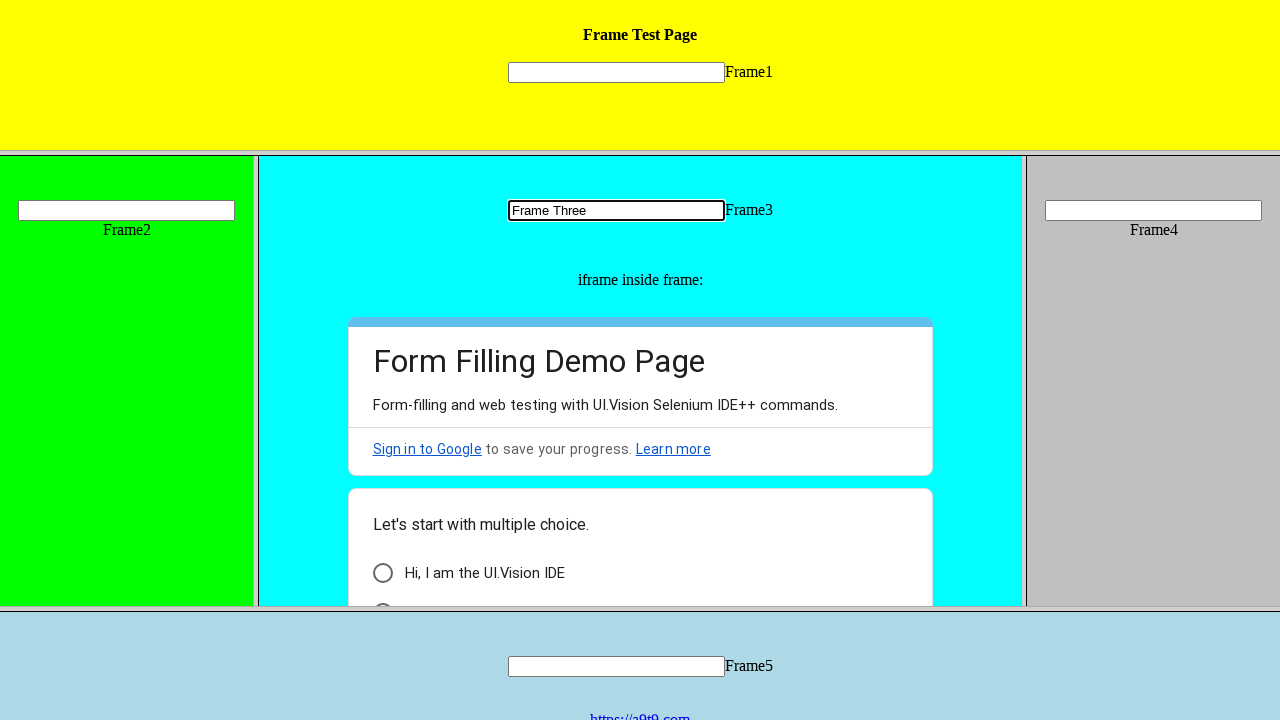

Located form title element in nested iframe
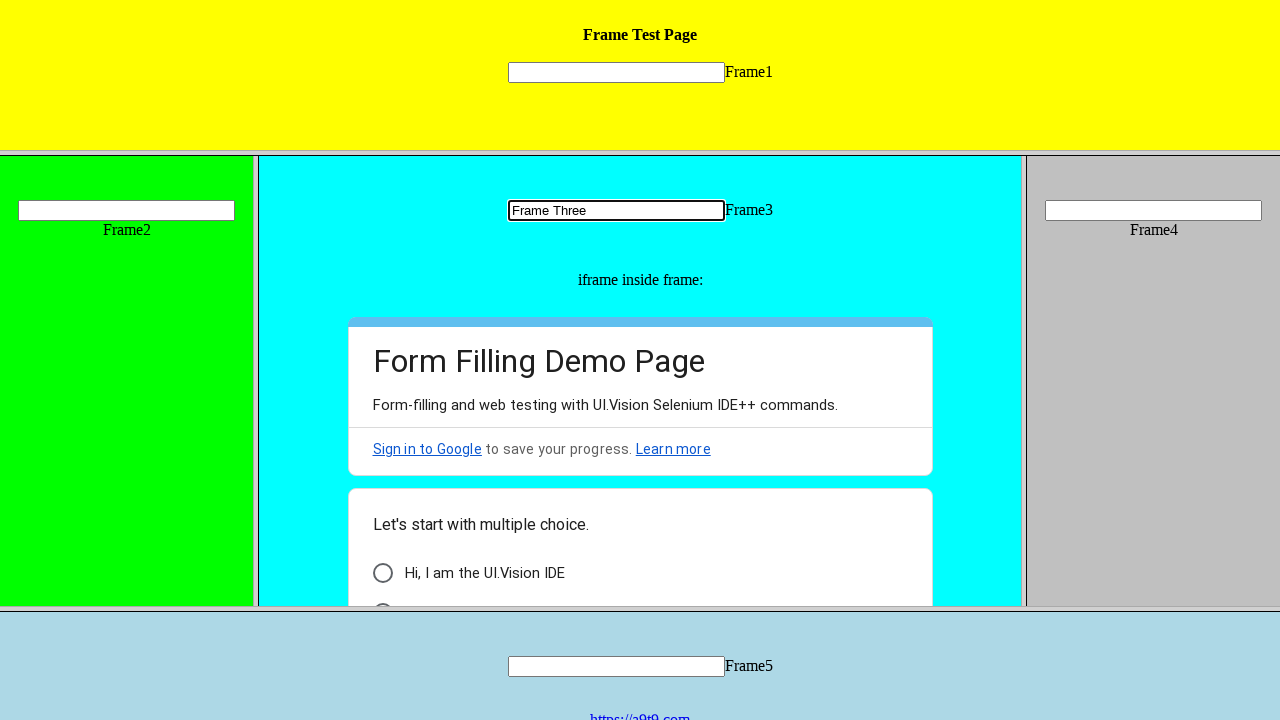

Extracted form title text: Form Filling Demo Page
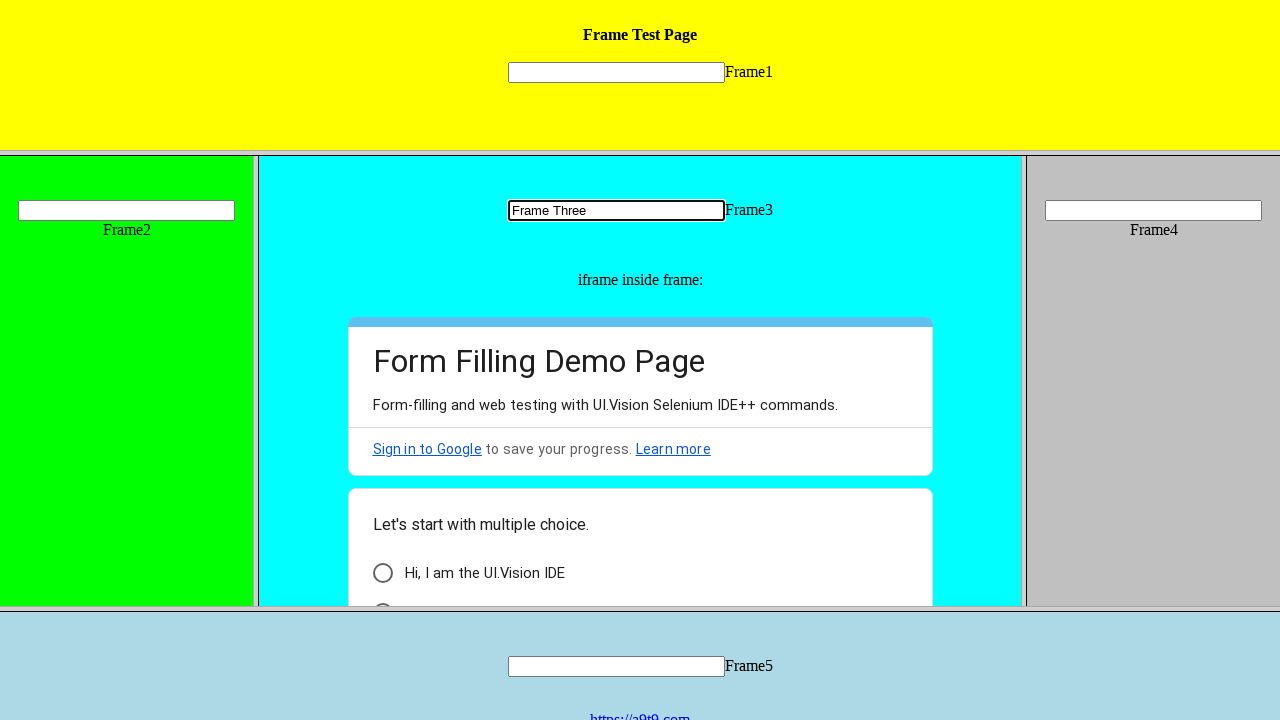

Located Frame 4 using frame locator
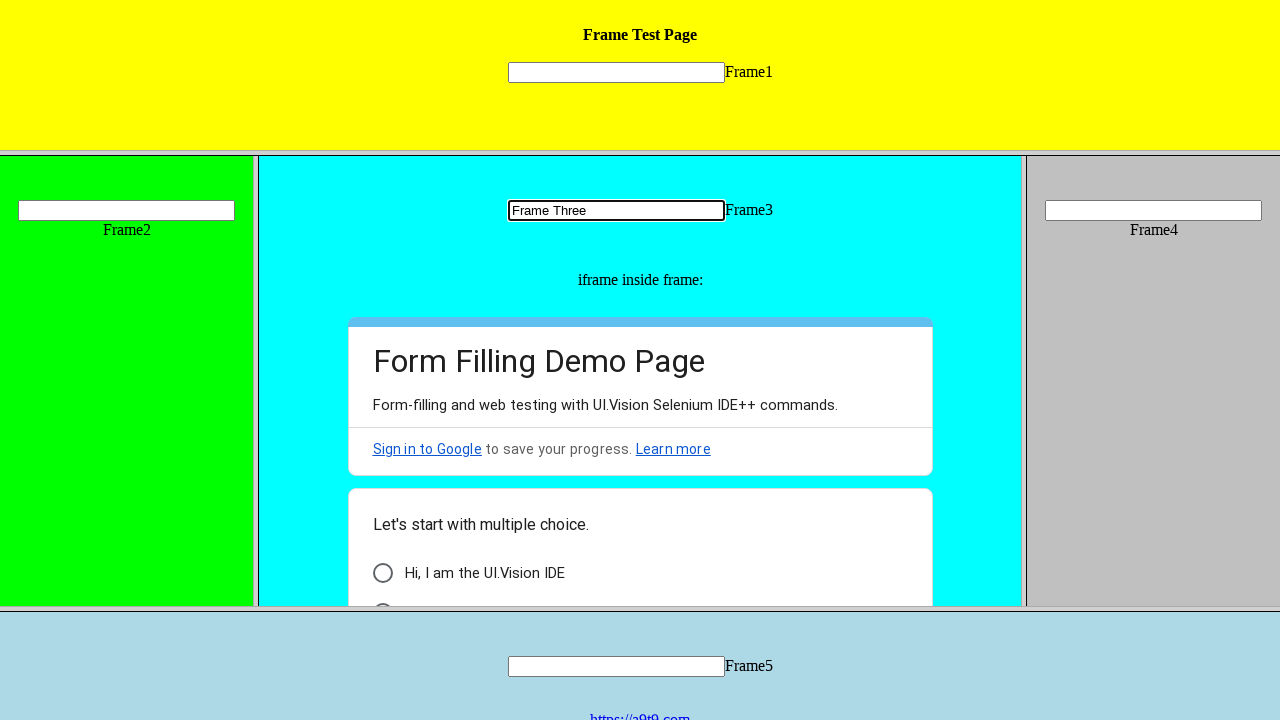

Filled text input in Frame 4 with 'Frame Four' on frame[src='frame_4.html'] >> internal:control=enter-frame >> input[name='mytext4
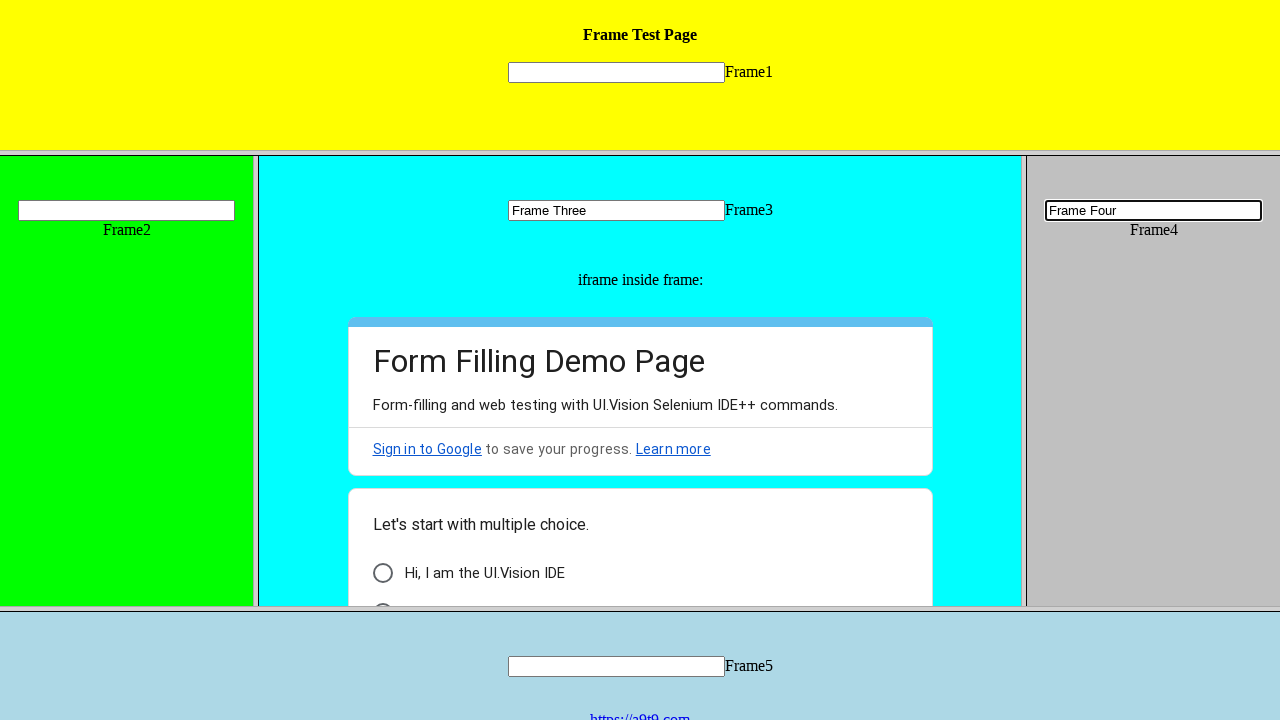

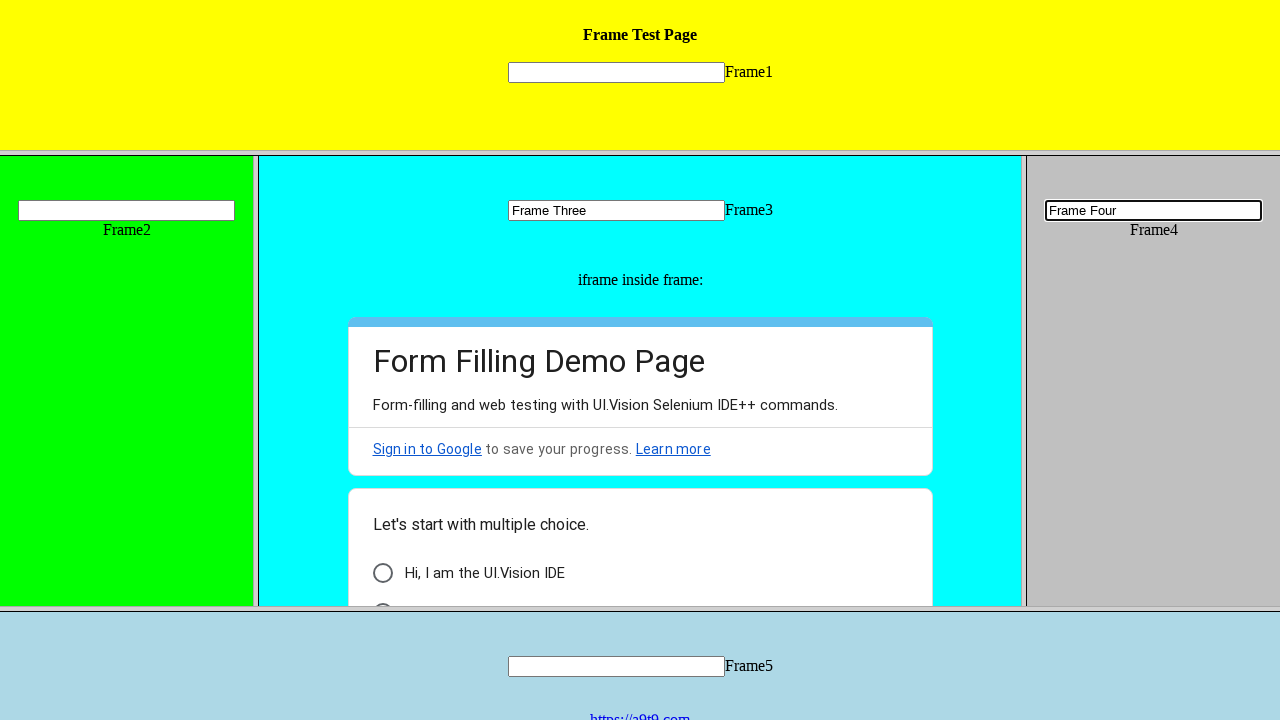